Navigates to the Paytm website and maximizes the browser window to verify the page loads successfully.

Starting URL: https://www.paytm.com

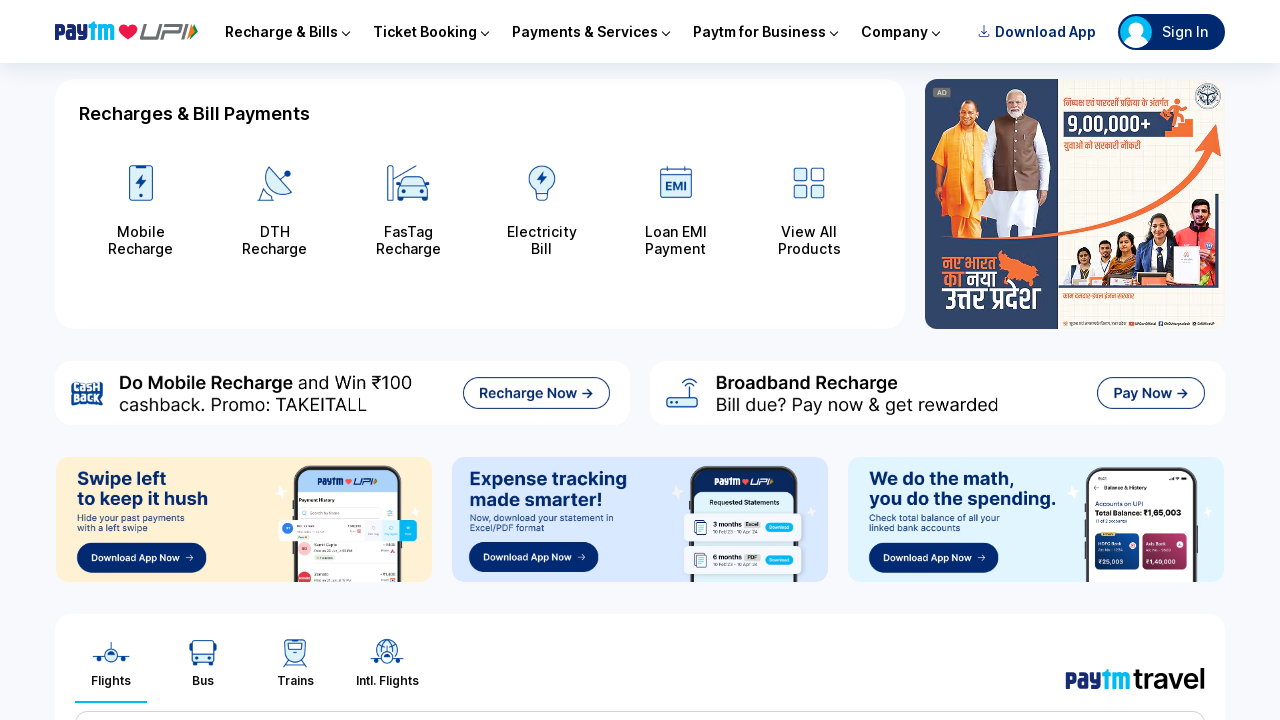

Set viewport size to 1920x1080 to maximize browser window
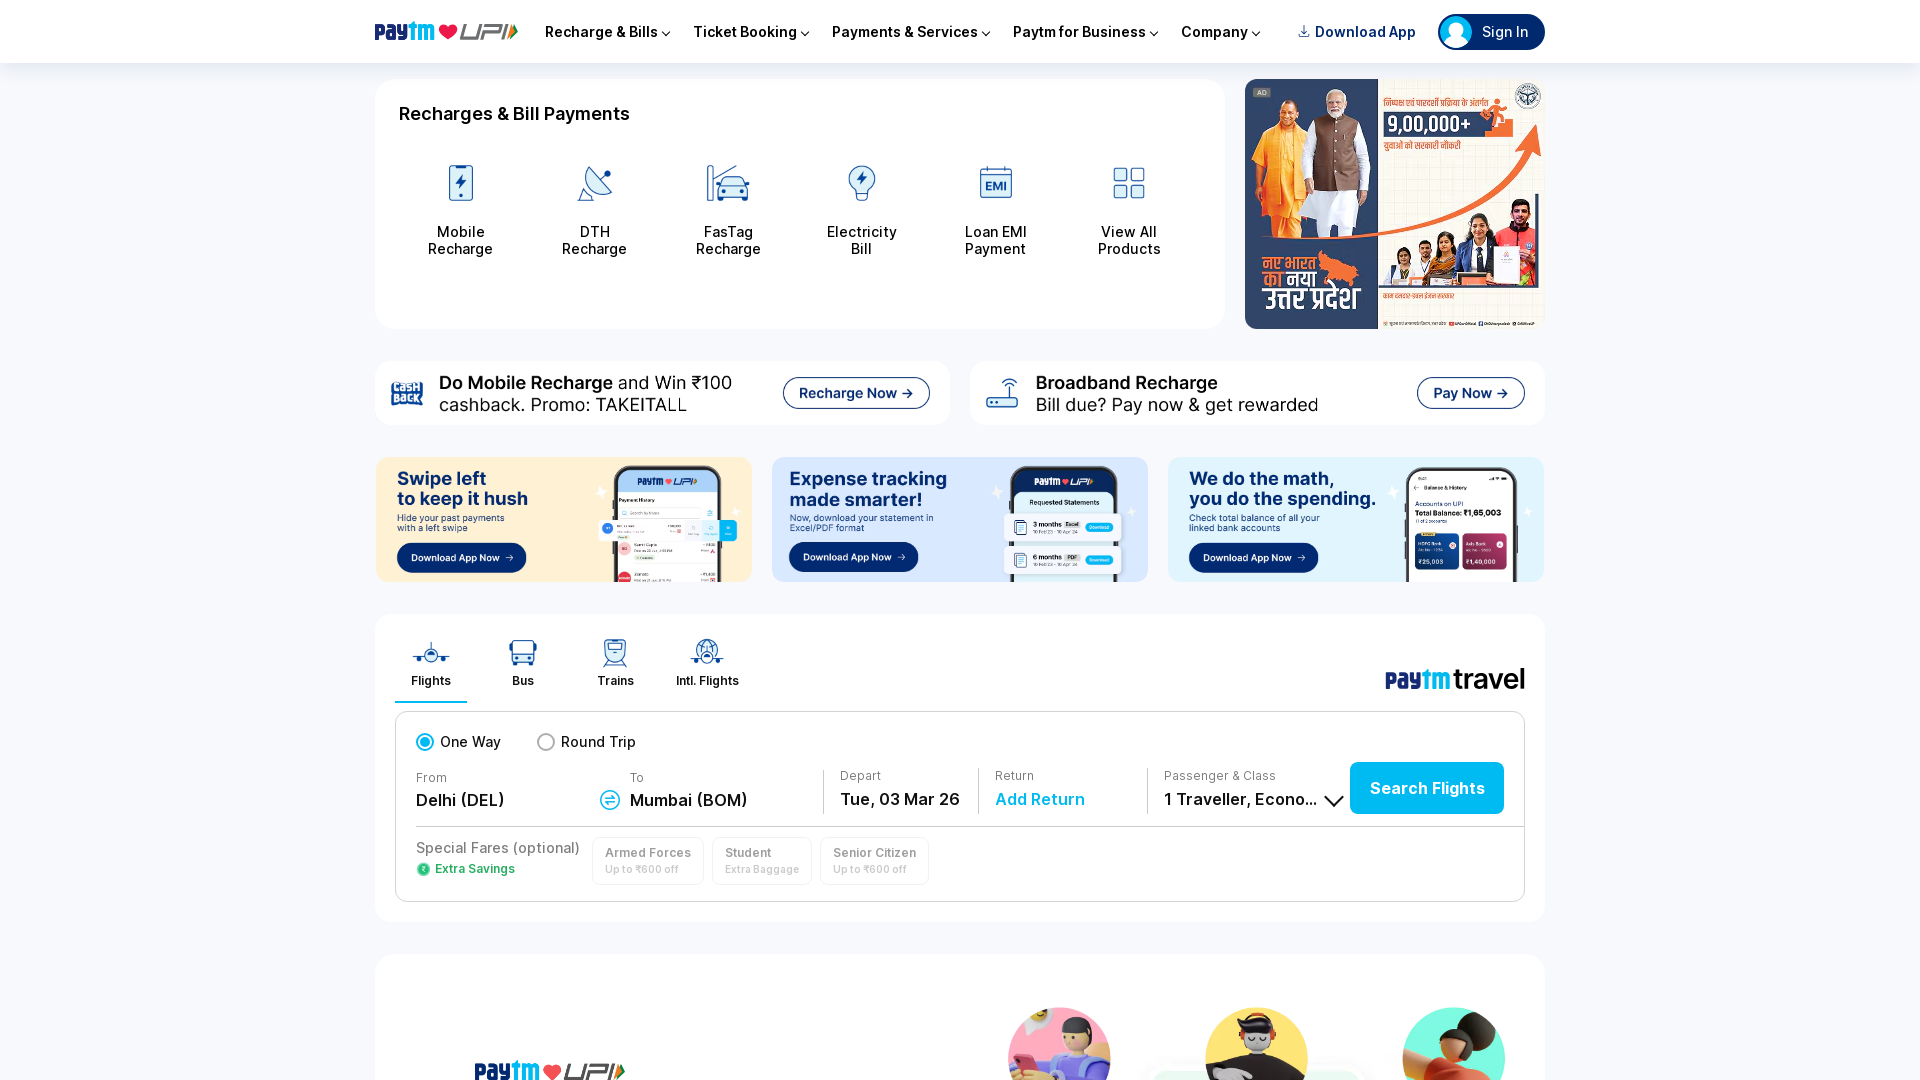

Waited for page to fully load with networkidle state
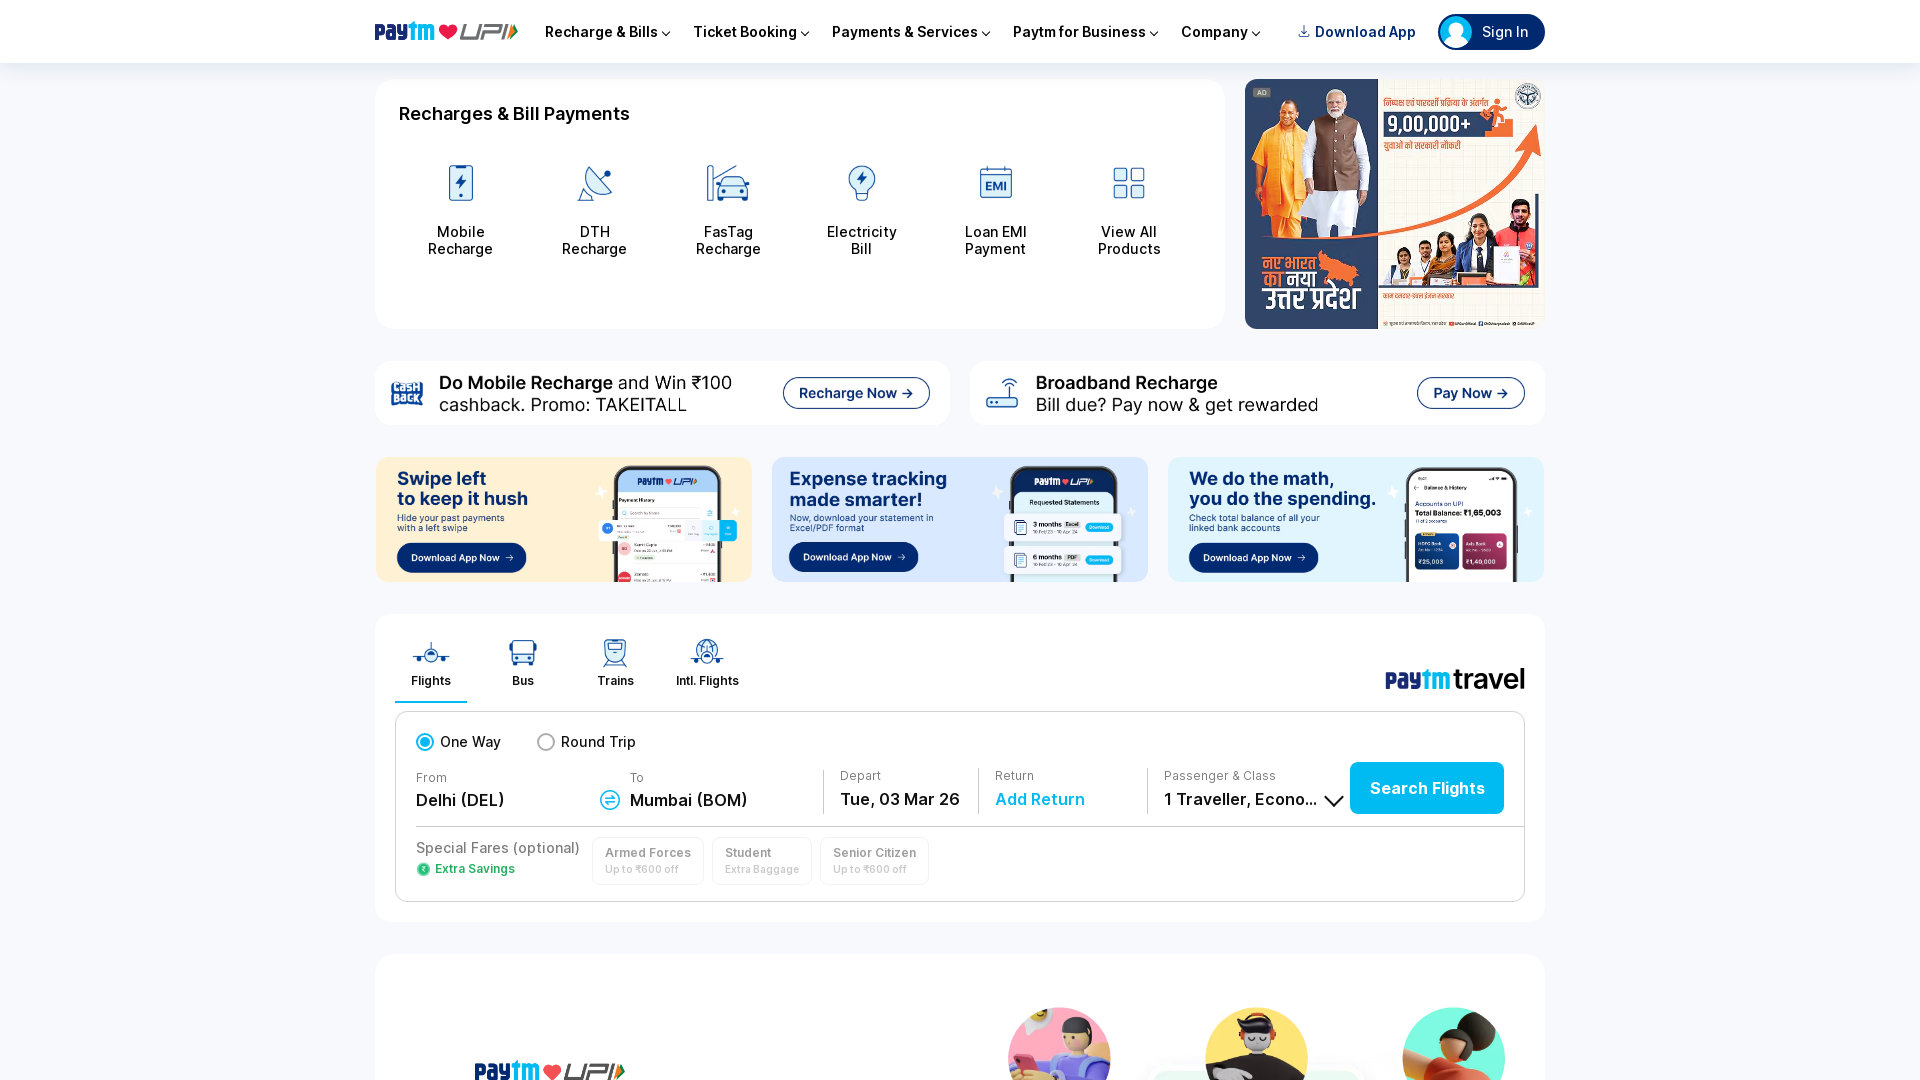

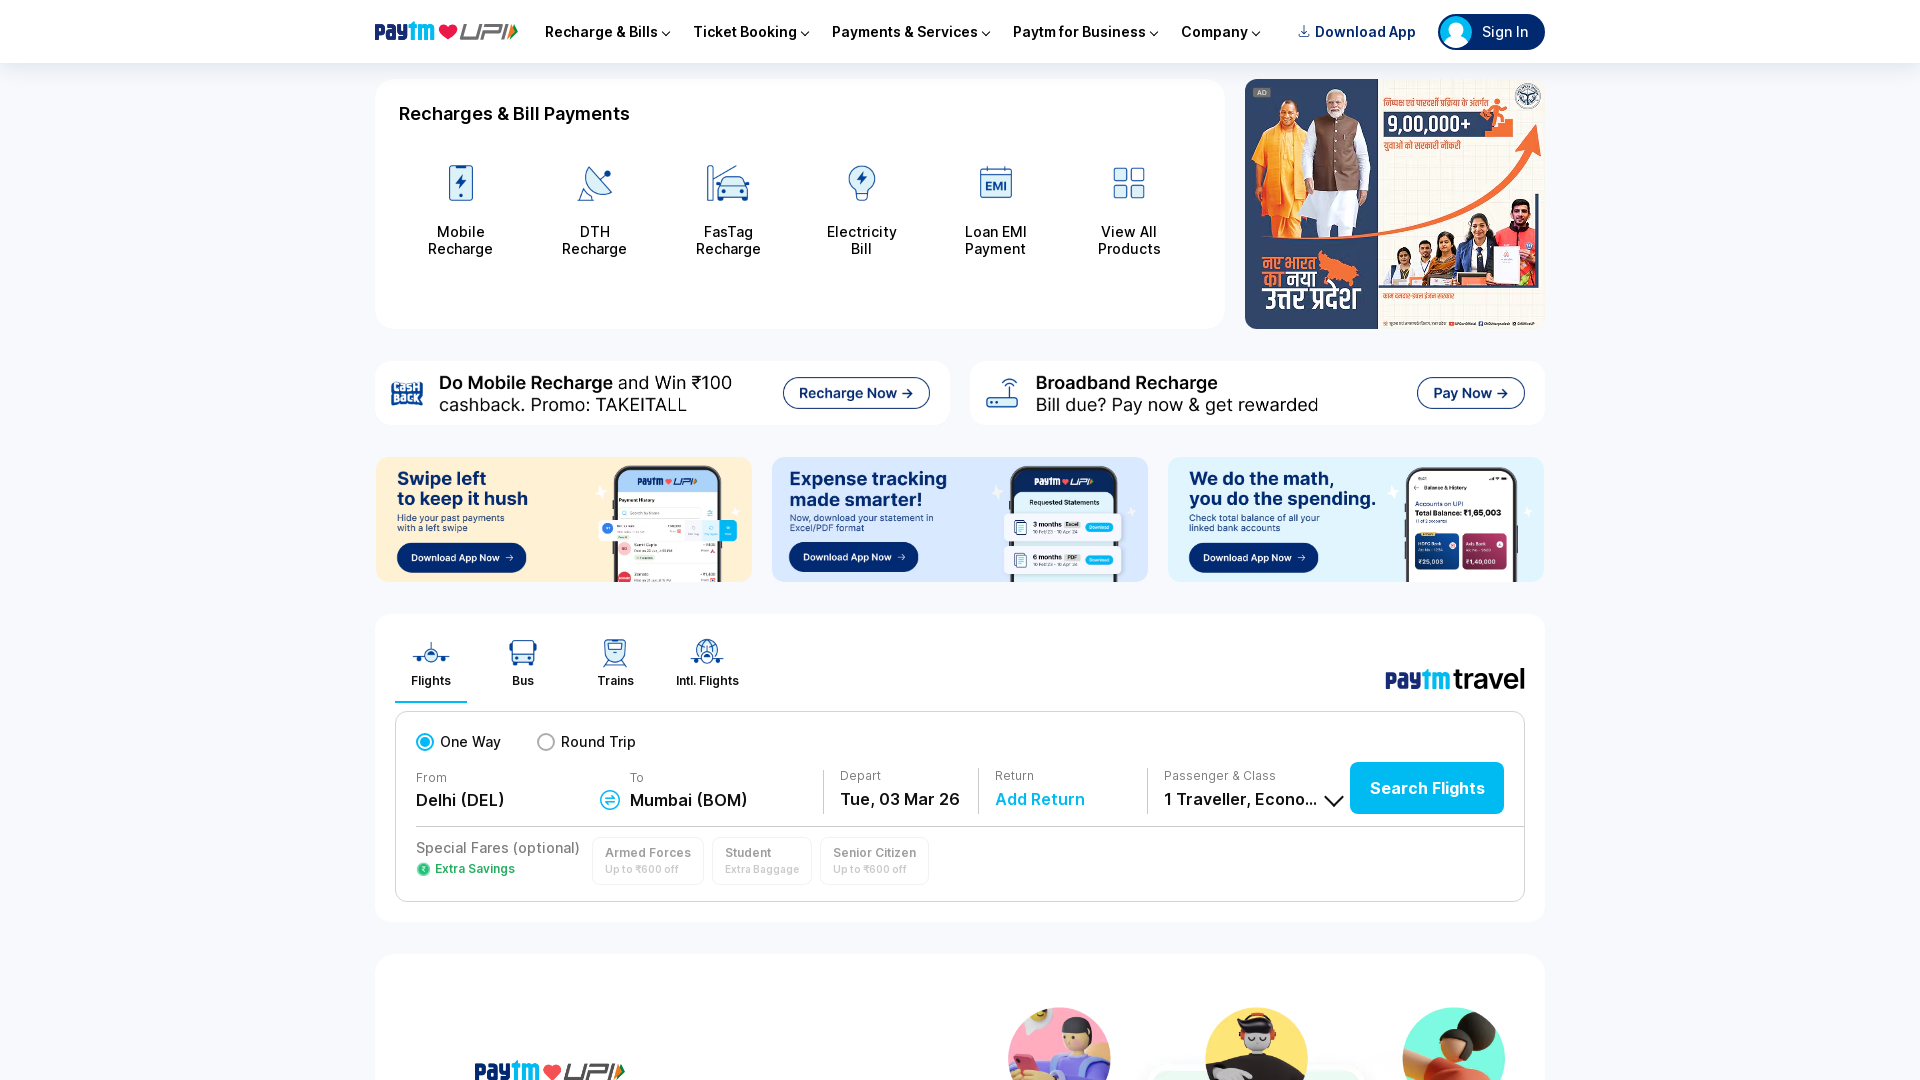